Tests the datepicker by dynamically calculating today's date and filling it into the date input field, then verifying the value is set correctly.

Starting URL: https://jqueryui.com/datepicker/

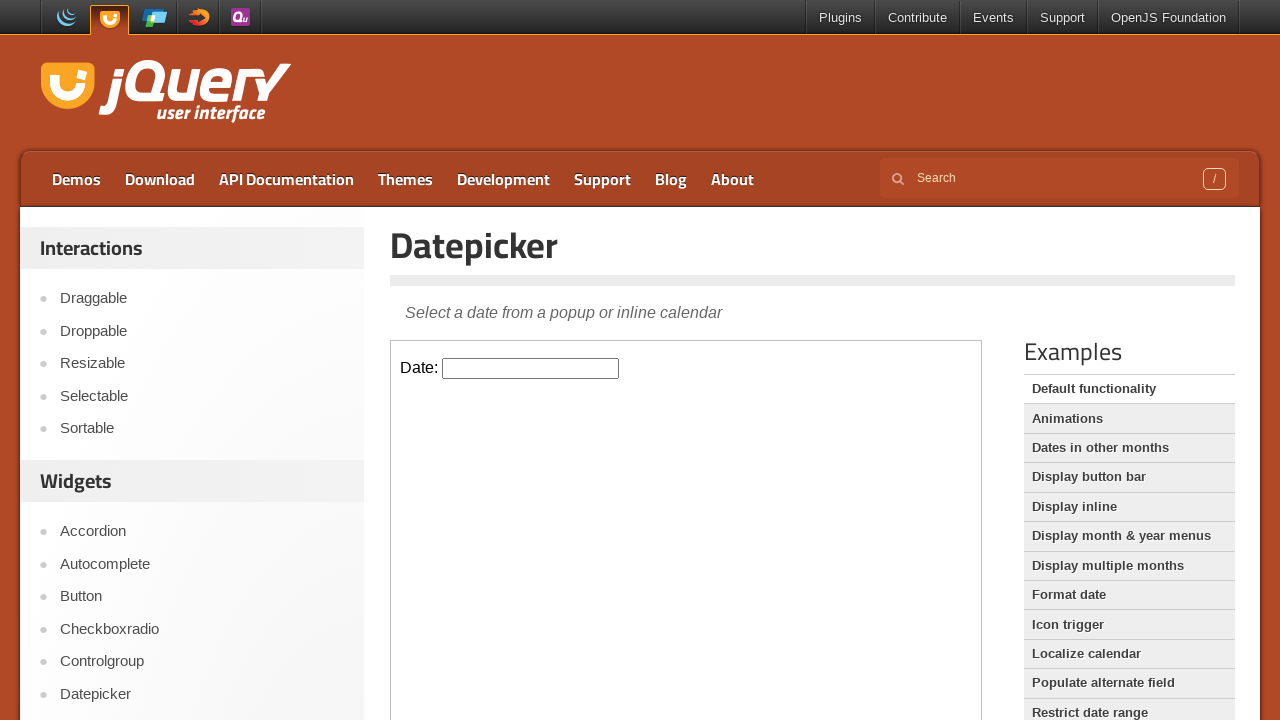

Located the demo iframe
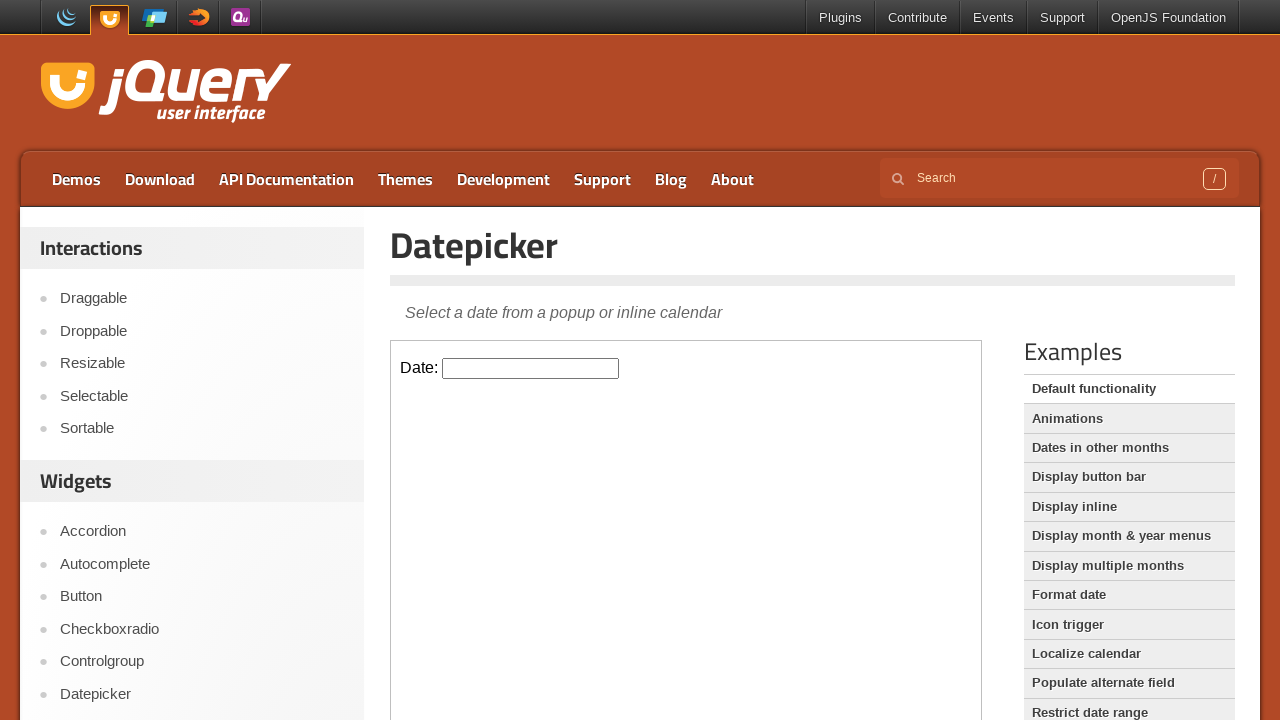

Calculated today's date dynamically: 03/02/2026
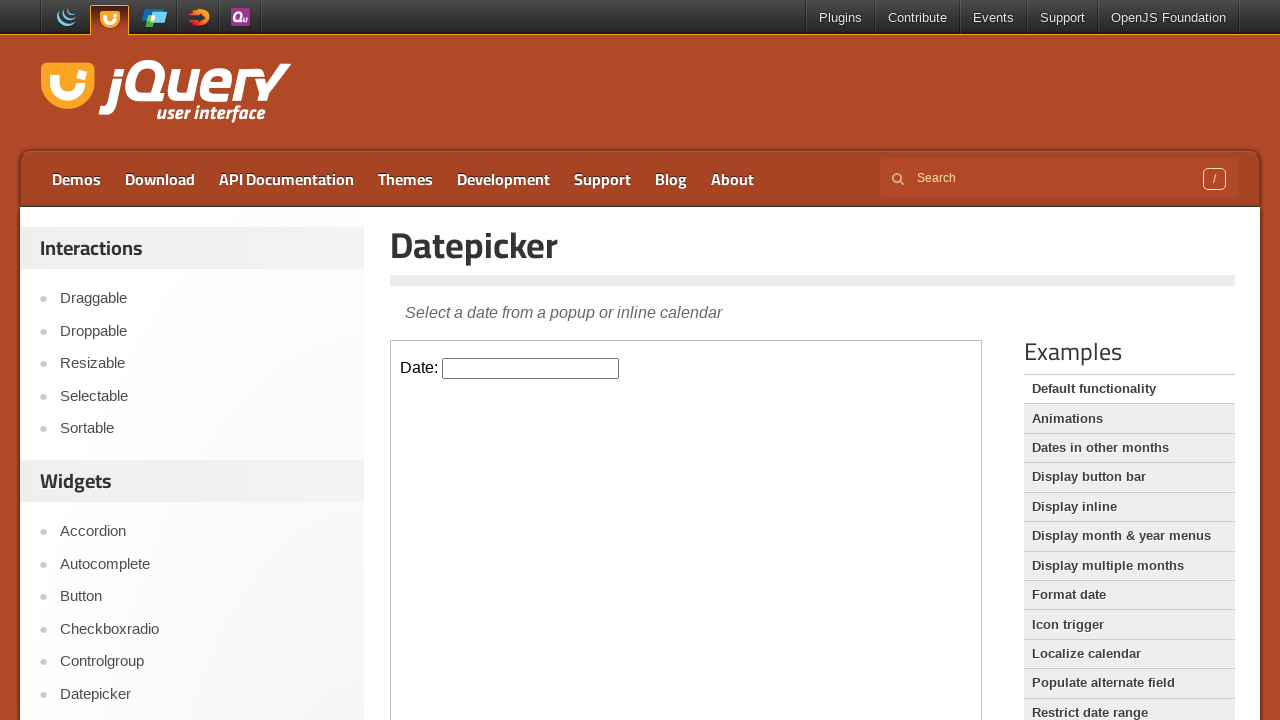

Filled datepicker input field with today's date: 03/02/2026 on .demo-frame >> internal:control=enter-frame >> #datepicker
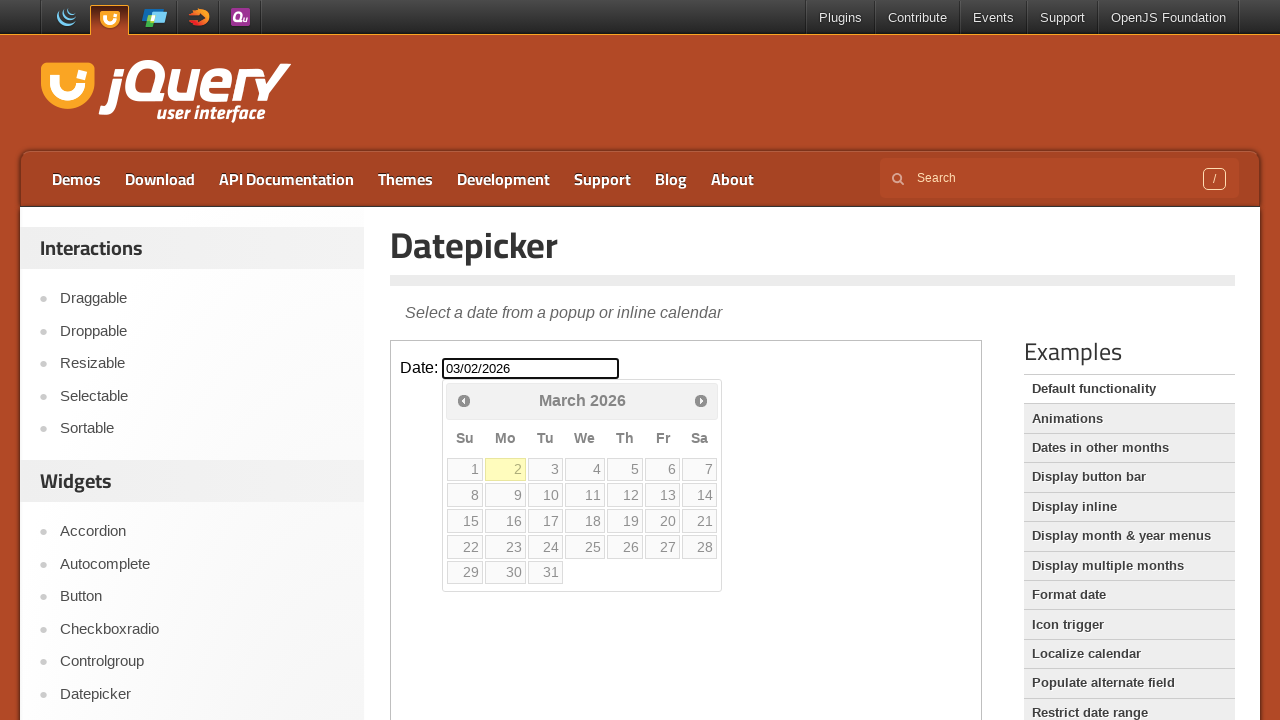

Pressed Tab to confirm the date entry on .demo-frame >> internal:control=enter-frame >> #datepicker
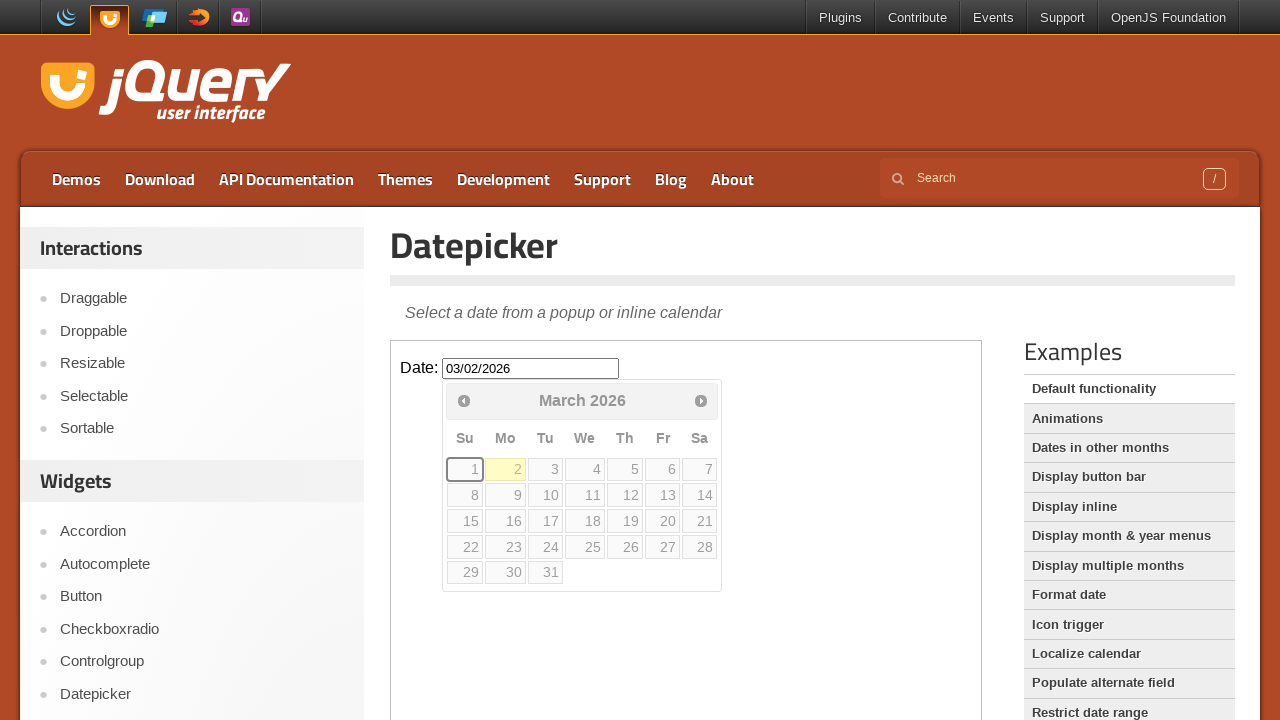

Verified datepicker value matches expected date: 03/02/2026
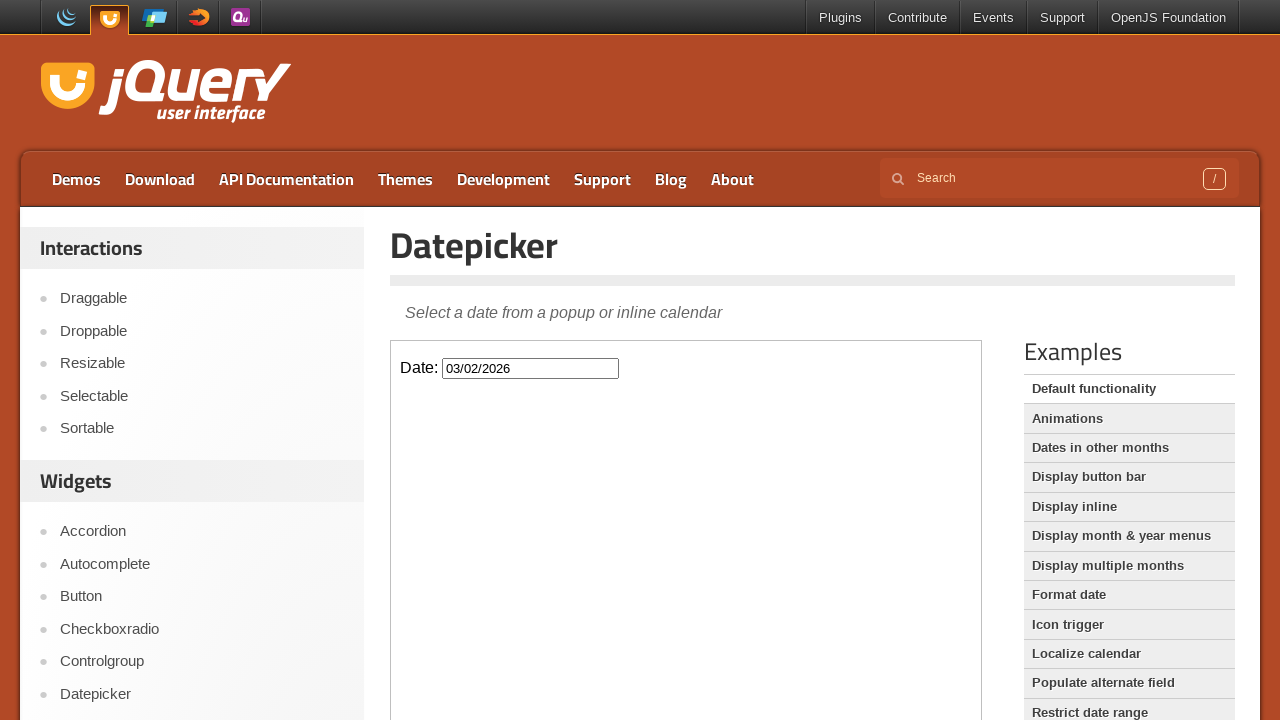

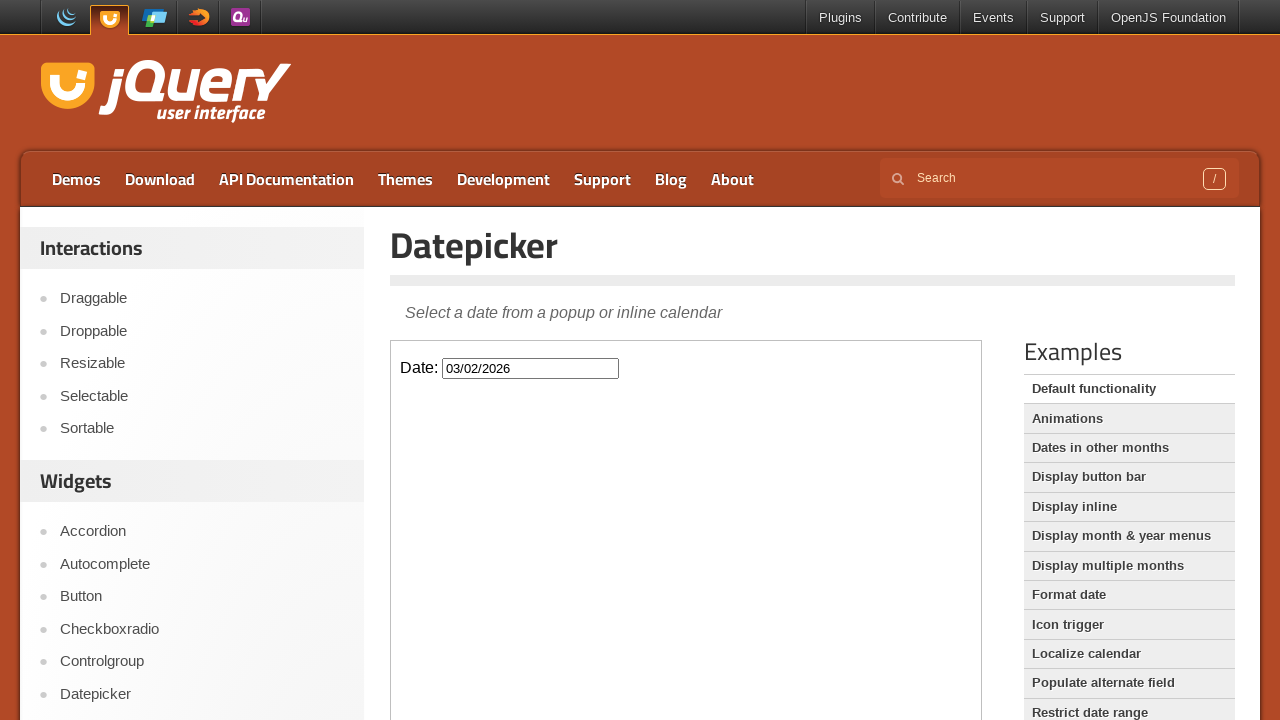